Waits for a price to reach $100, clicks a book button, solves a math problem, and submits the answer

Starting URL: http://suninjuly.github.io/explicit_wait2.html

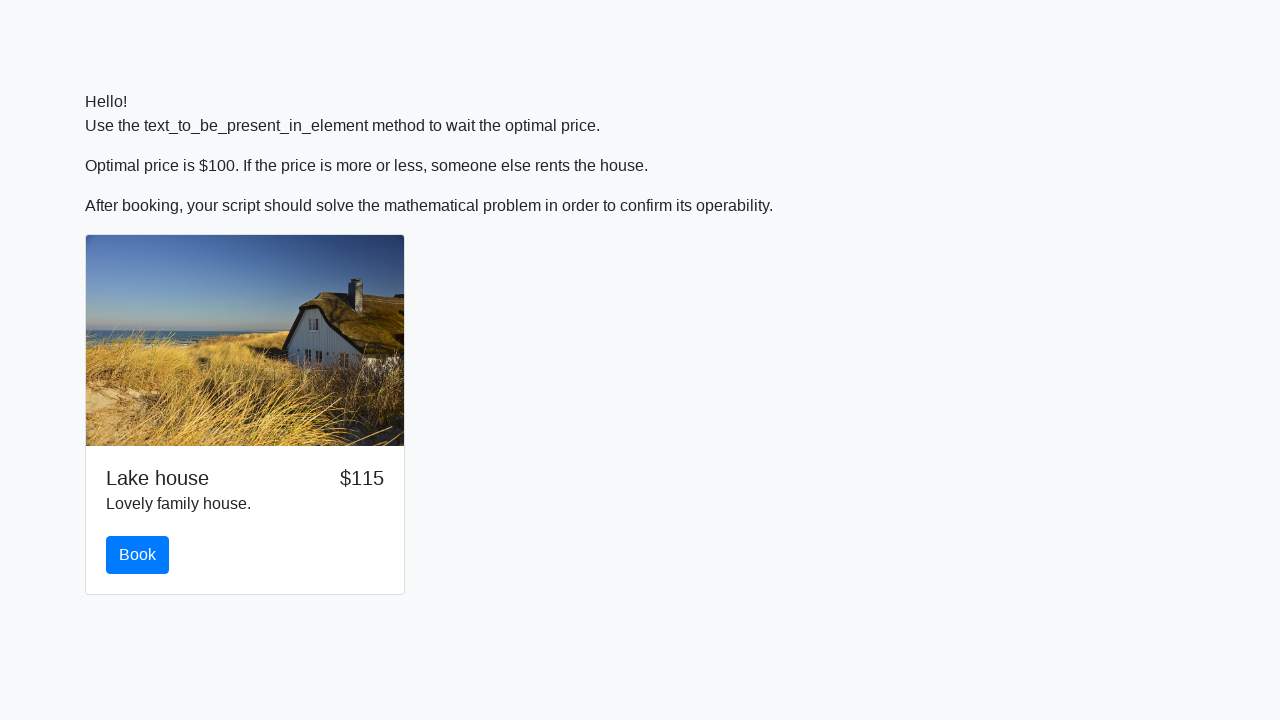

Waited for price to reach $100
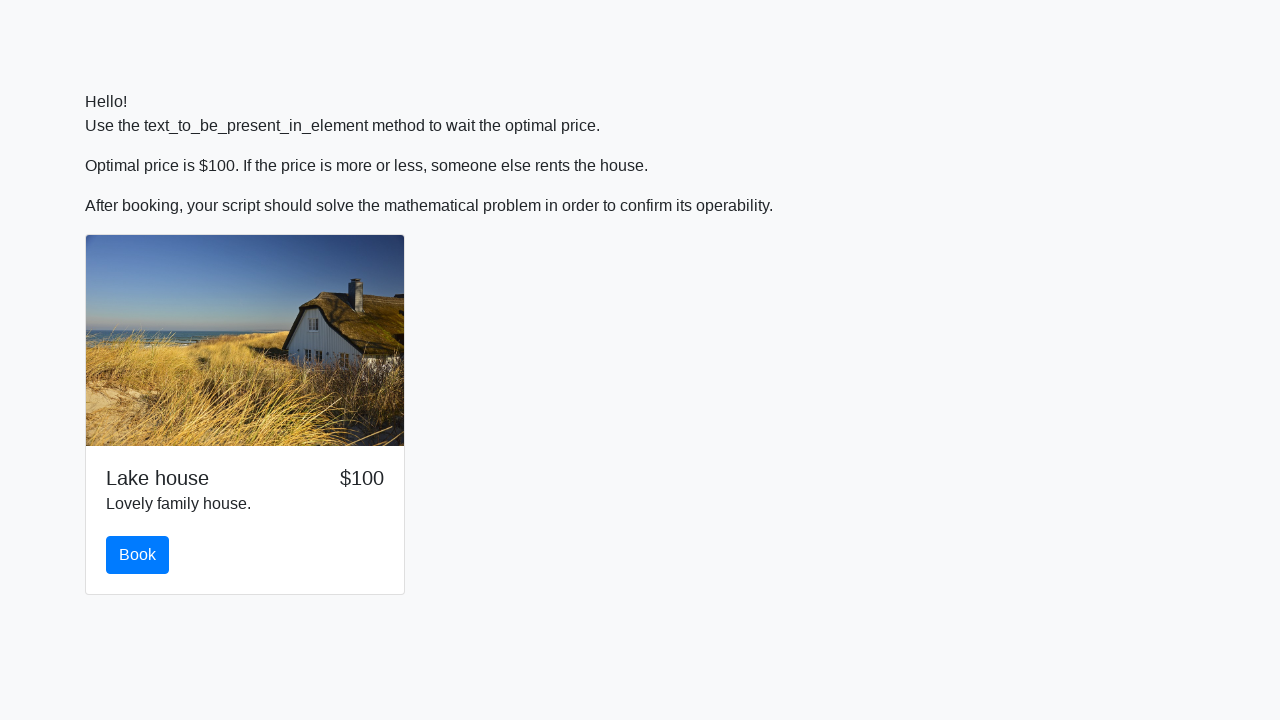

Clicked the book button at (138, 555) on #book
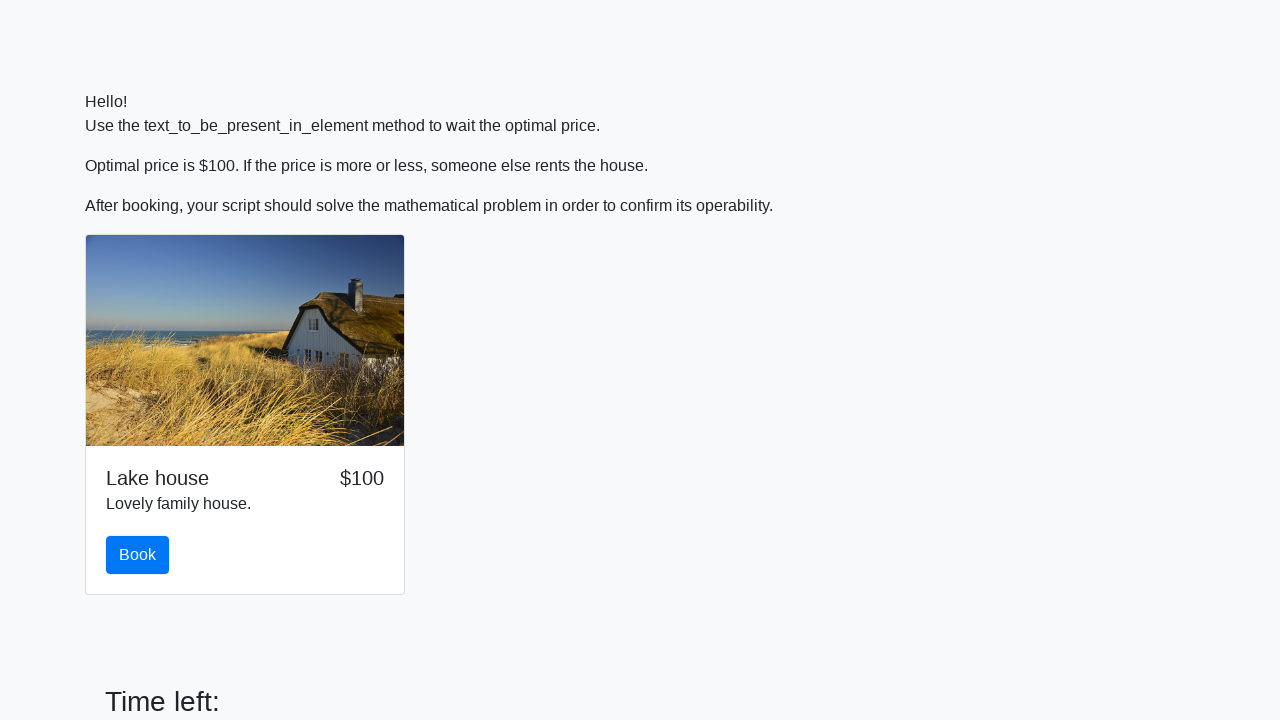

Retrieved x value from input field: 878
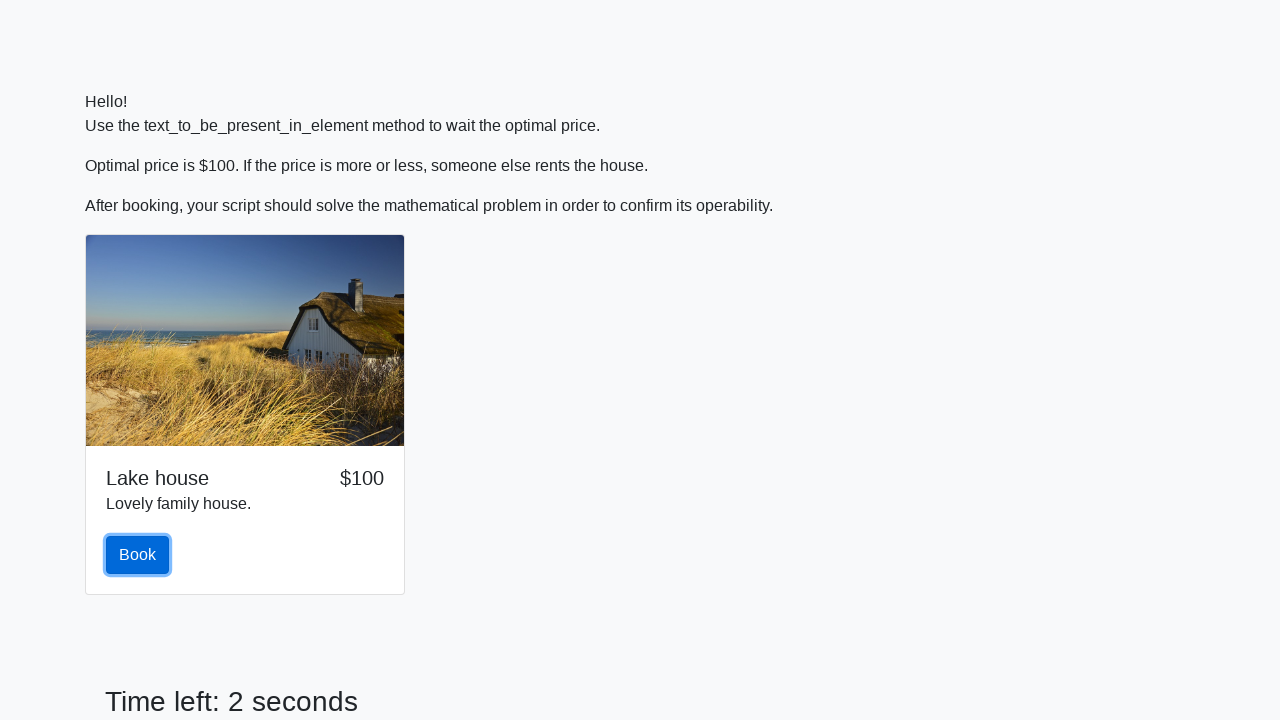

Calculated answer y = 2.4820804767401214
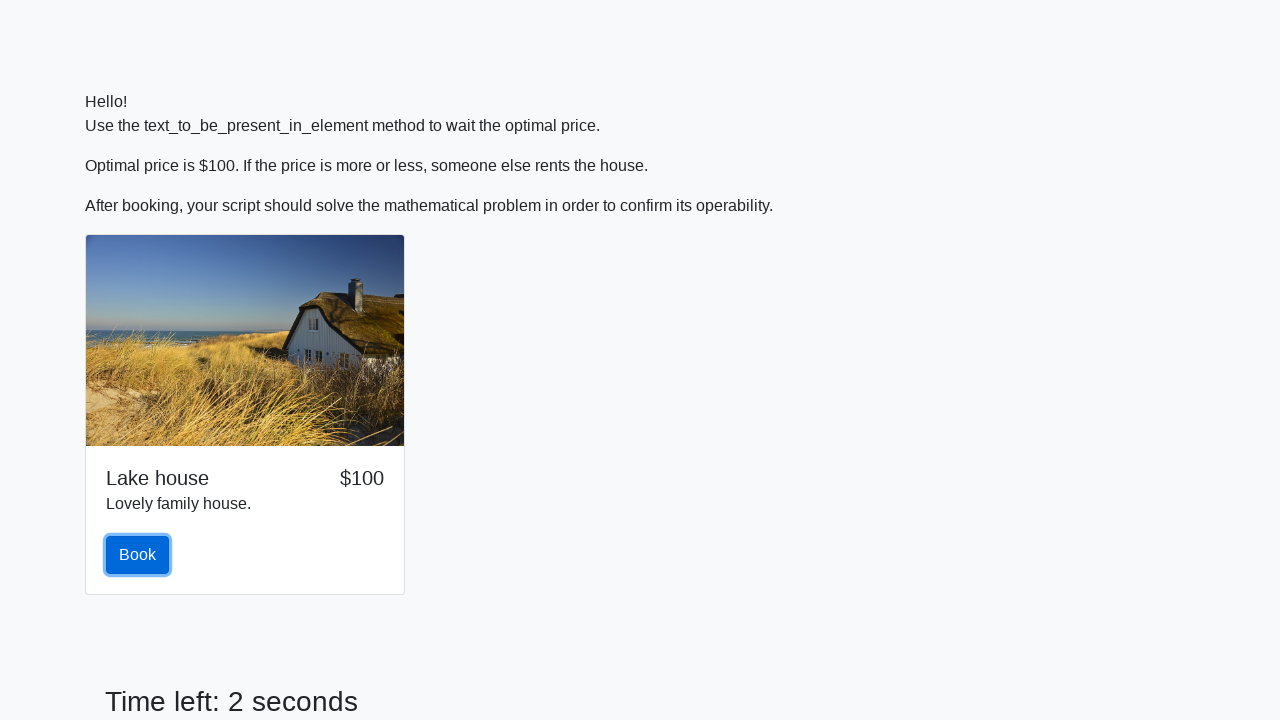

Filled answer field with calculated value: 2.4820804767401214 on #answer
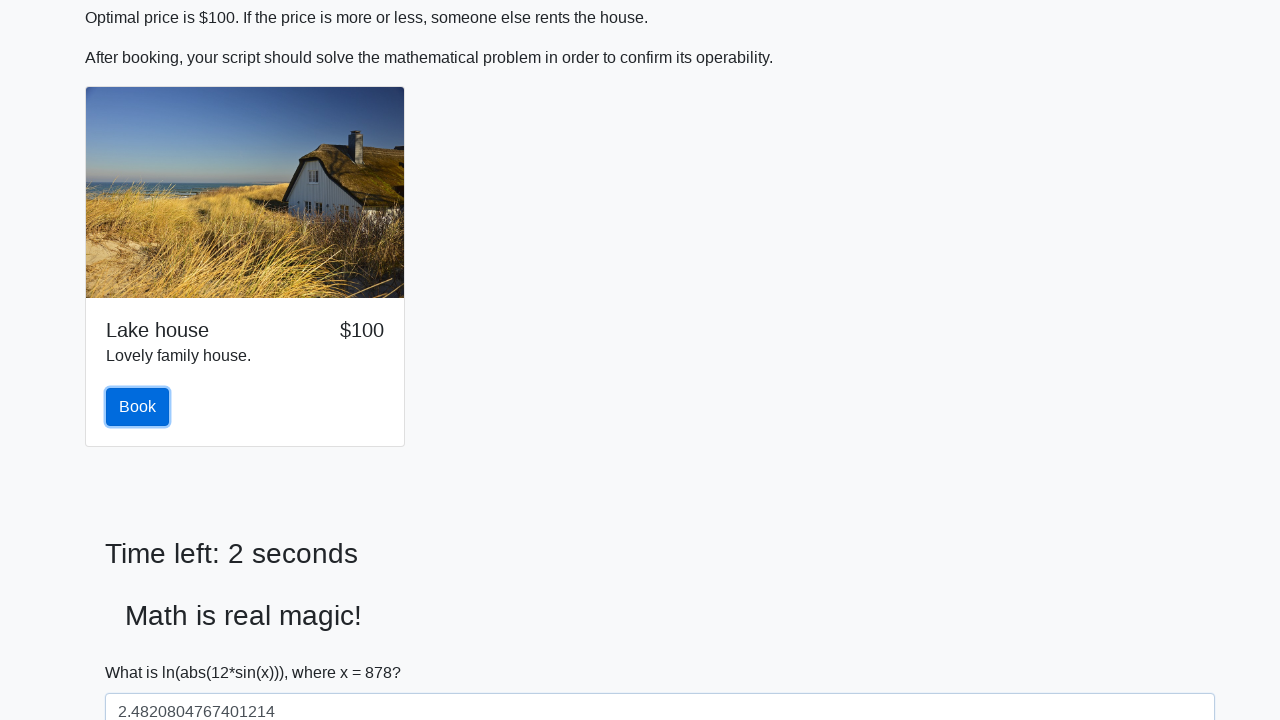

Clicked the solve button to submit answer at (143, 651) on #solve.btn.btn-primary
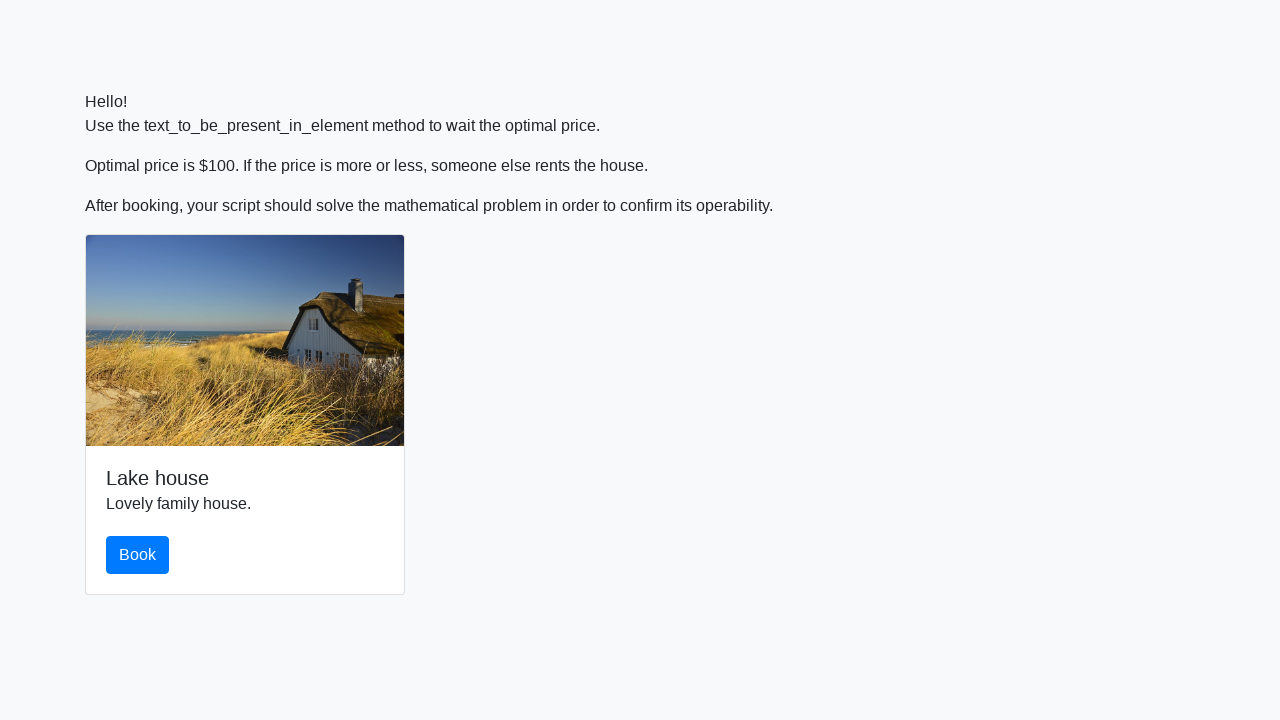

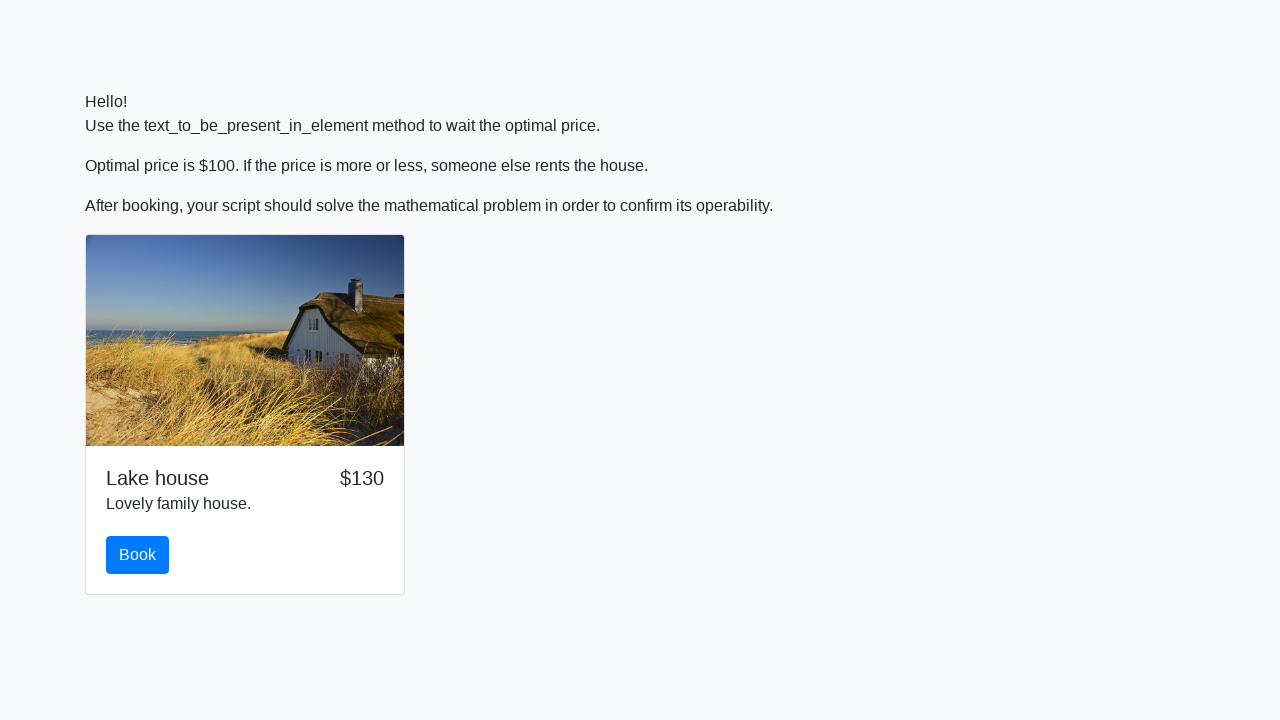